Tests a loading images page by waiting for the loading indicator to show "Done!" and verifying the award image is present

Starting URL: https://bonigarcia.dev/selenium-webdriver-java/loading-images.html

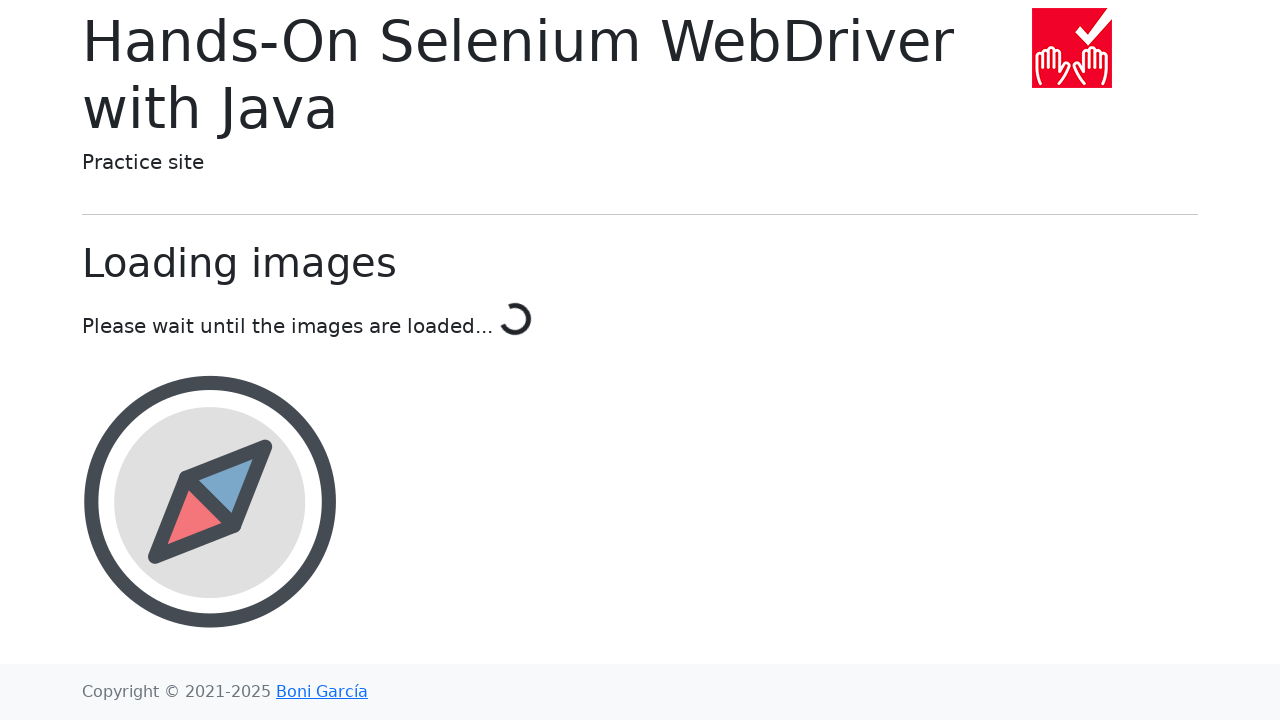

Navigated to loading images test page
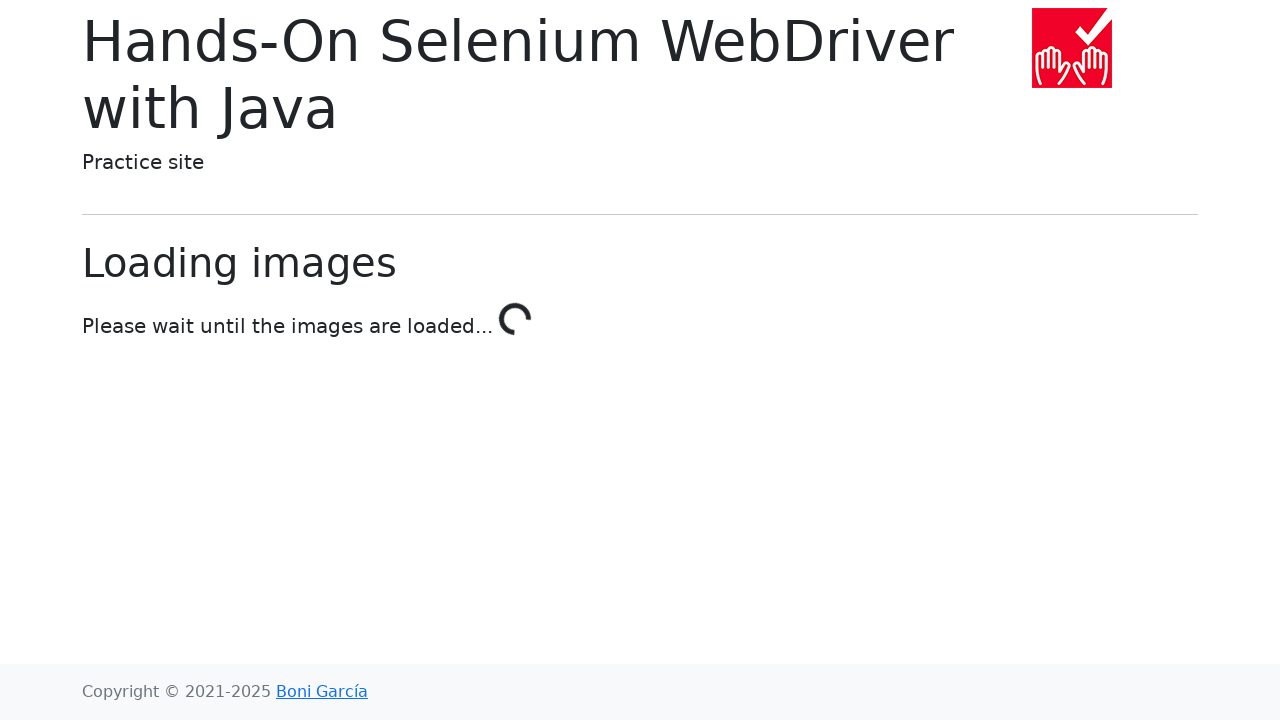

Loading indicator displayed 'Done!' message
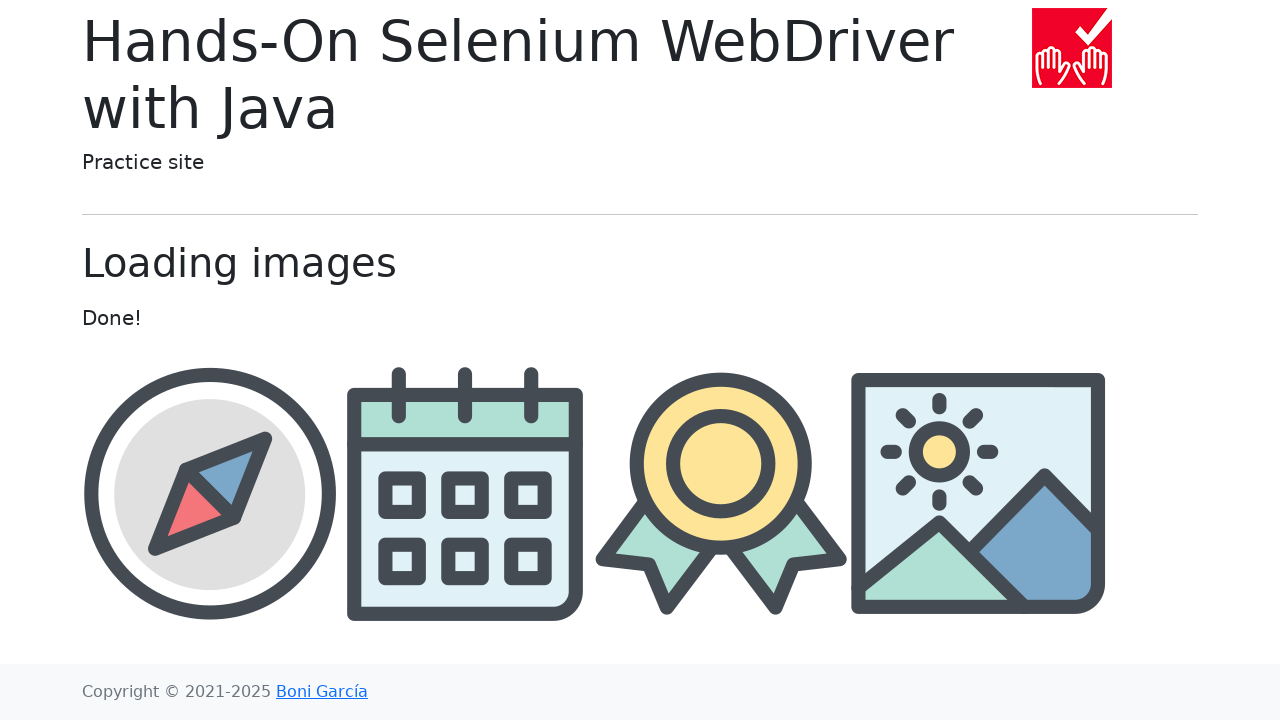

Located award image element
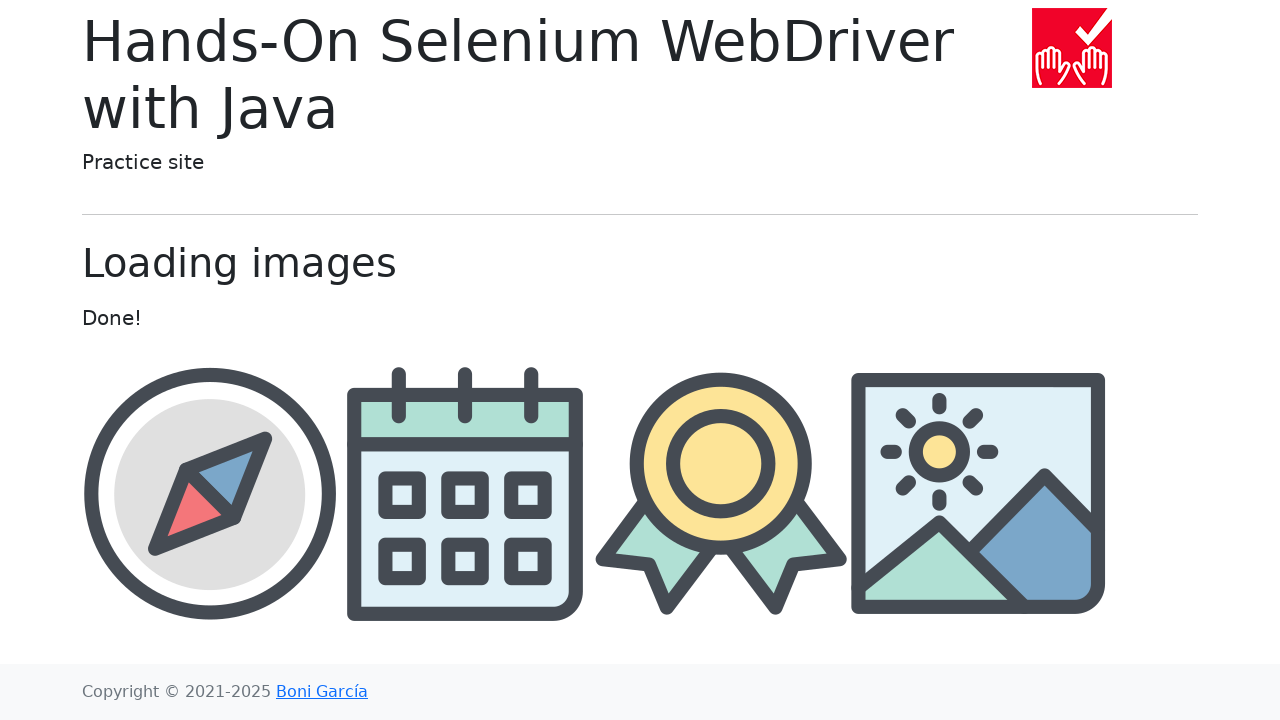

Award image is now visible
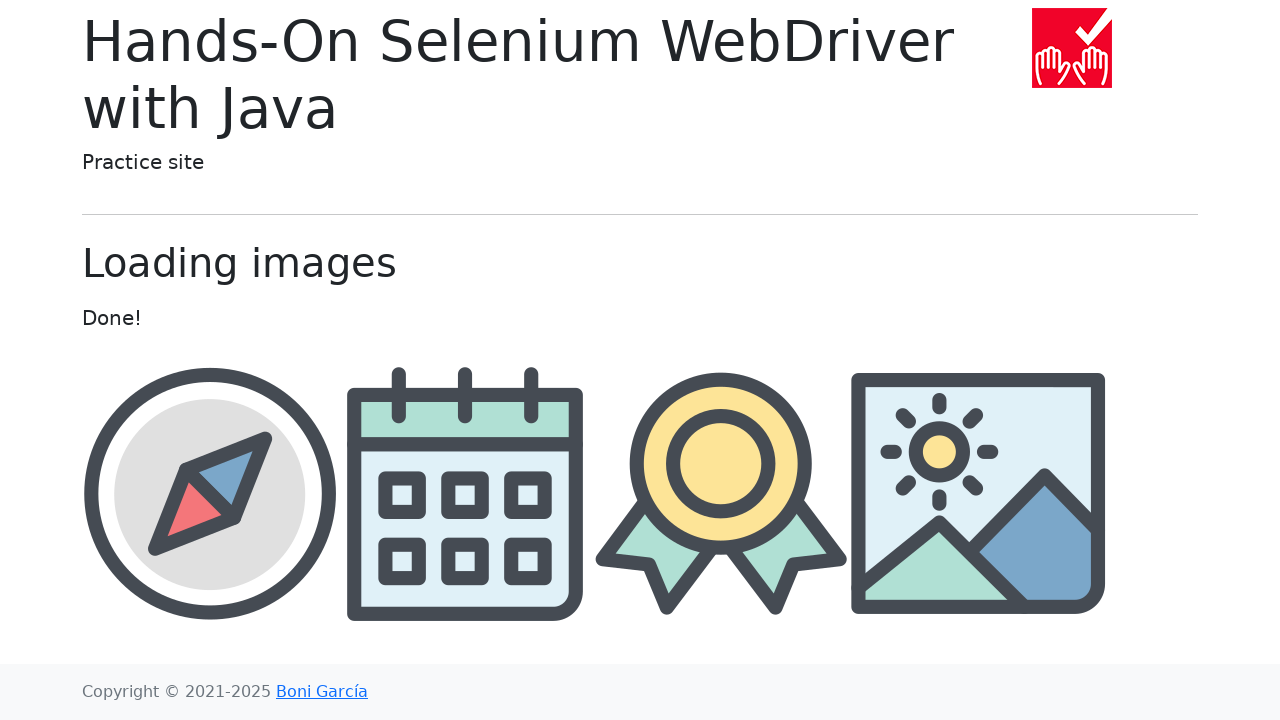

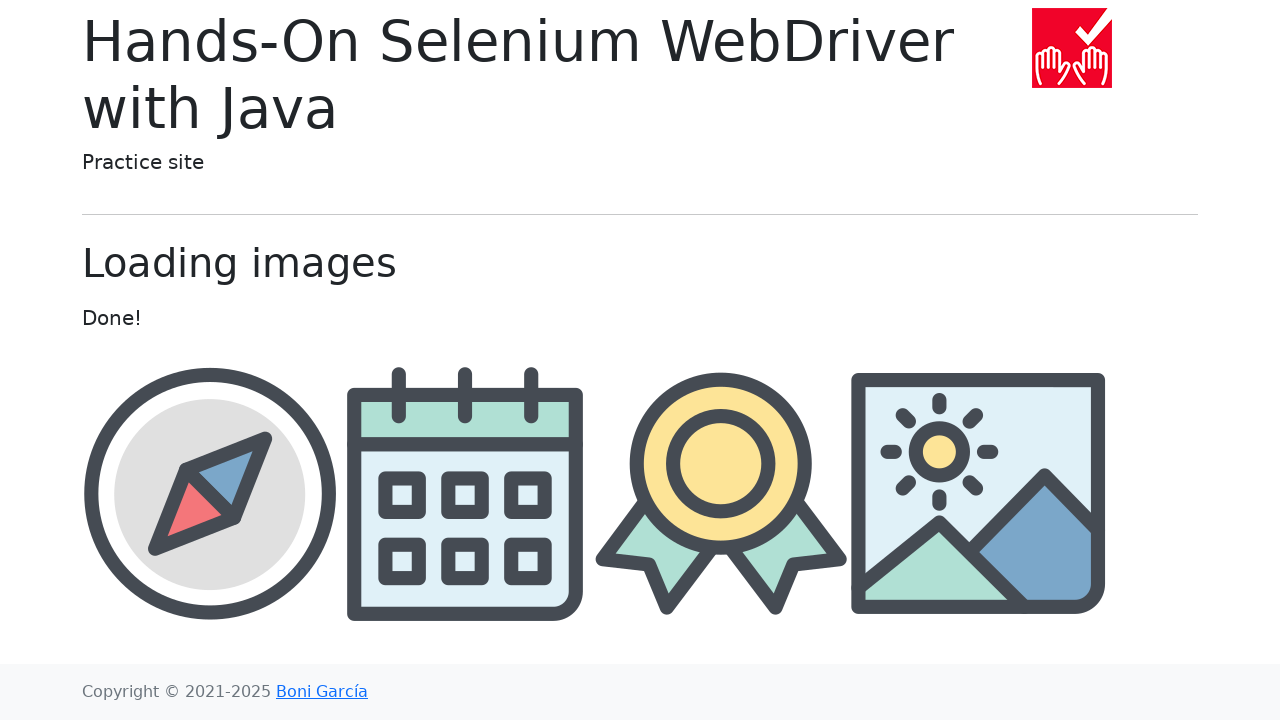